Creates a new task in the todo app by entering text and pressing Enter, then verifies the task appears in the list.

Starting URL: https://todo-app.tallinn-learning.ee/#/

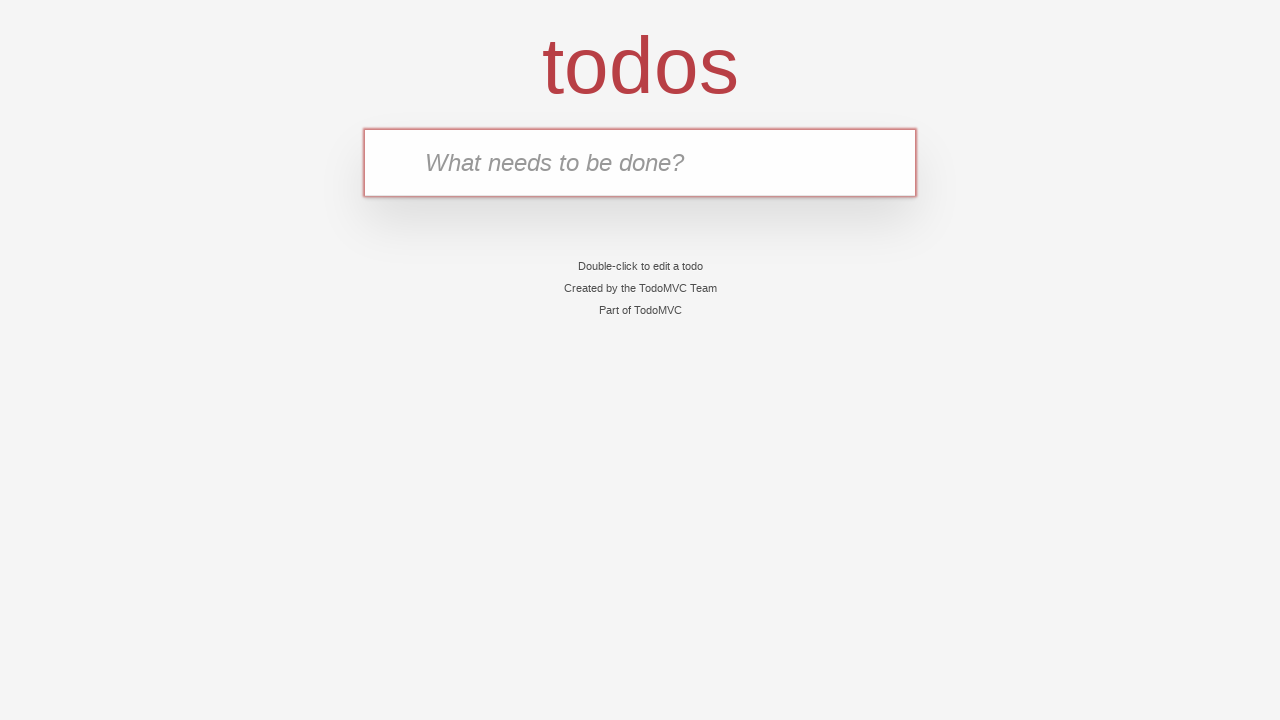

Filled task input field with 'test' on .new-todo
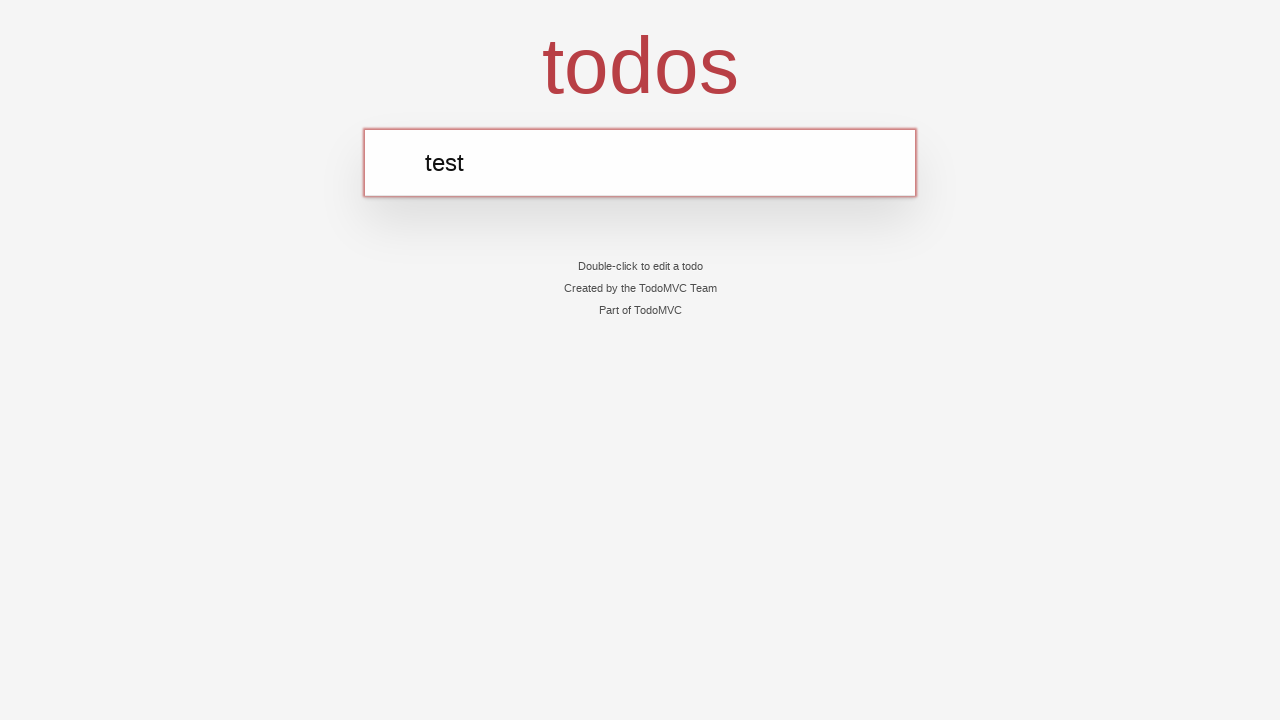

Pressed Enter to create the task on .new-todo
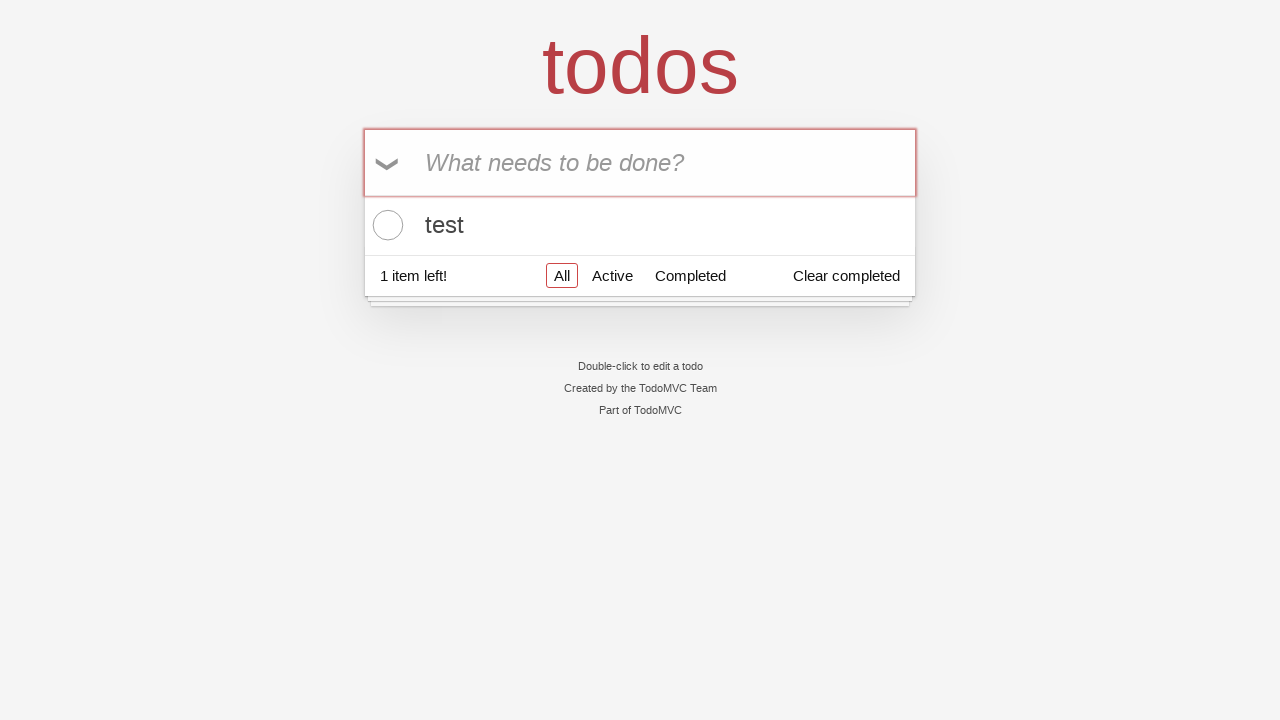

Task appeared in the todo list
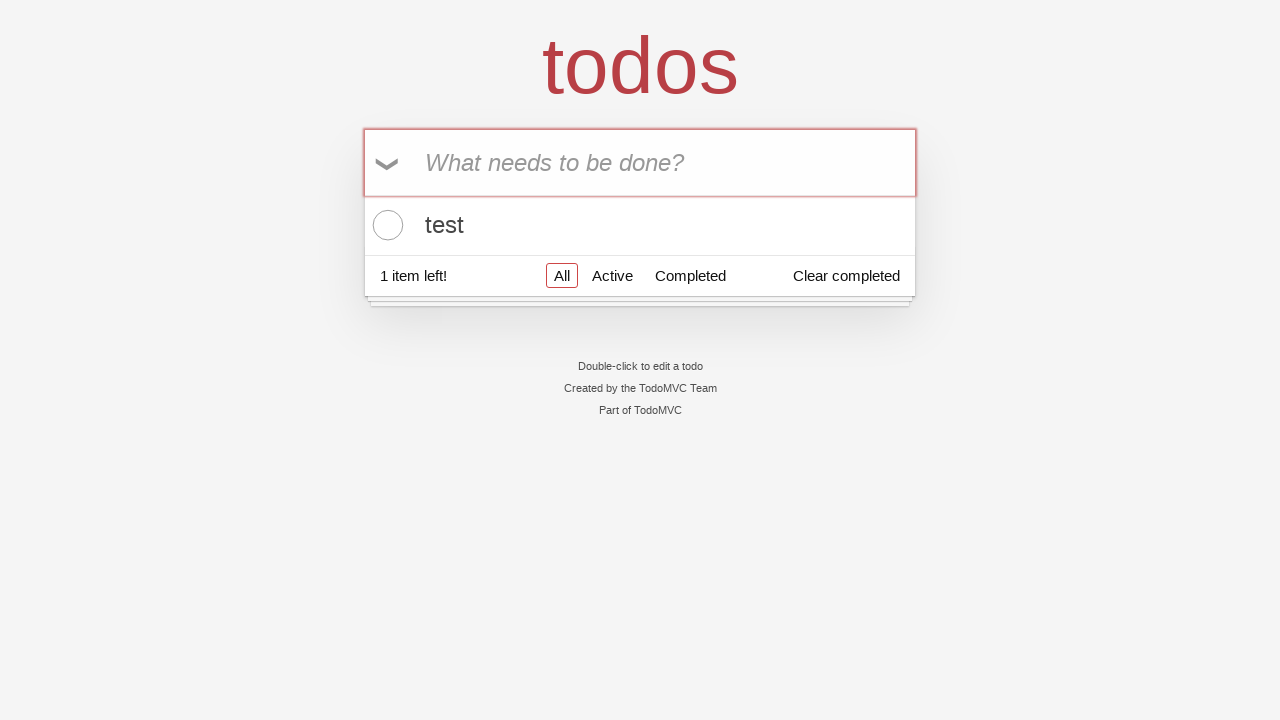

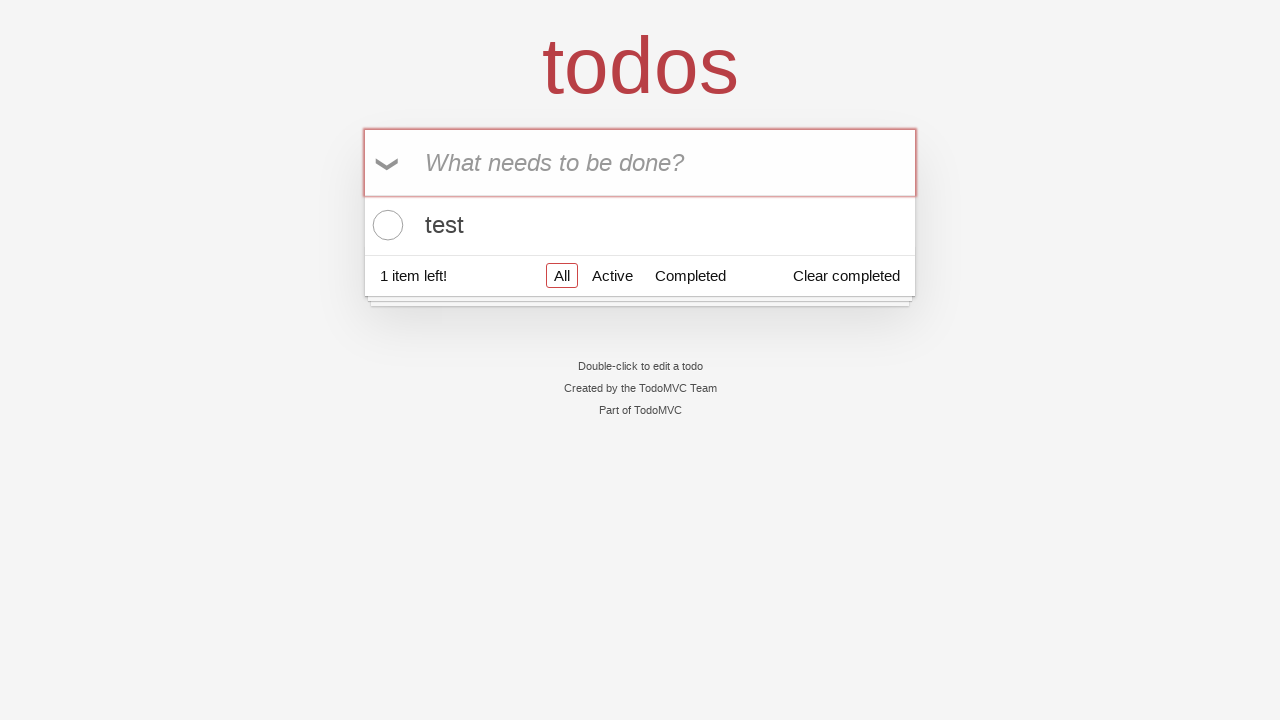